Tests the Playwright homepage by verifying the page title contains "Playwright", checking the Get Started link has the correct href attribute, clicking it, and verifying navigation to the intro page.

Starting URL: https://playwright.dev/

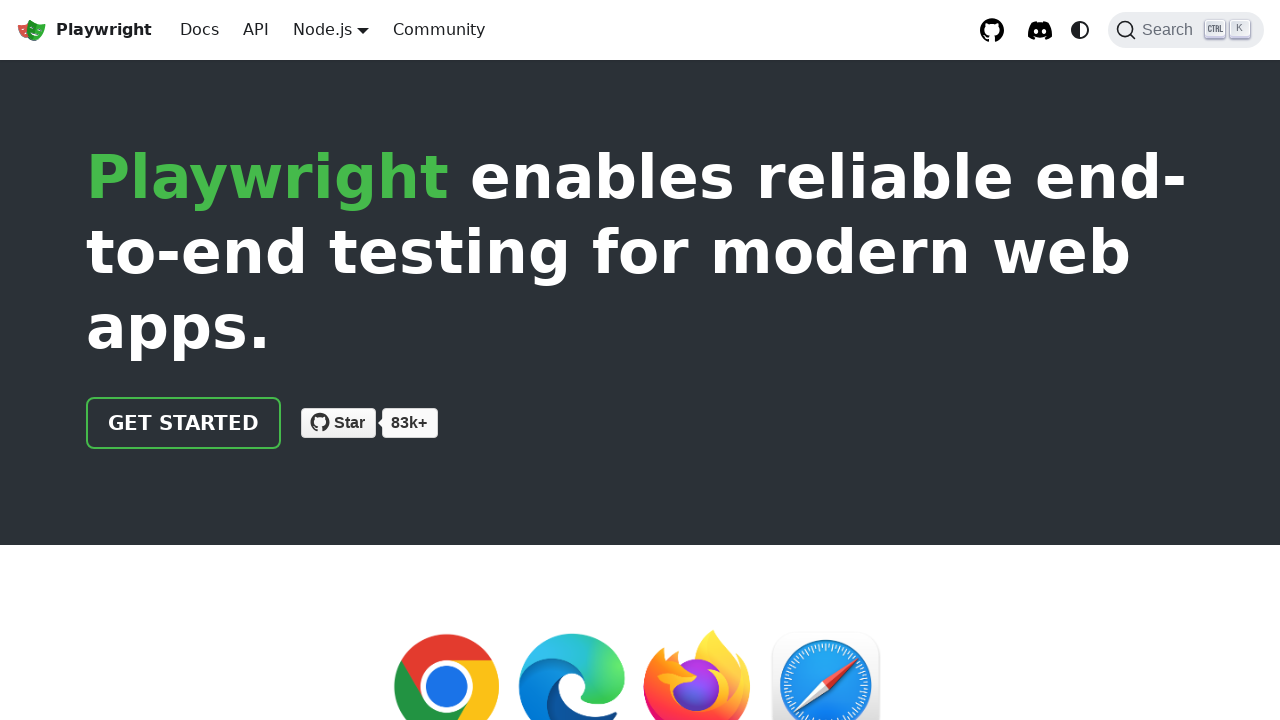

Verified page title contains 'Playwright'
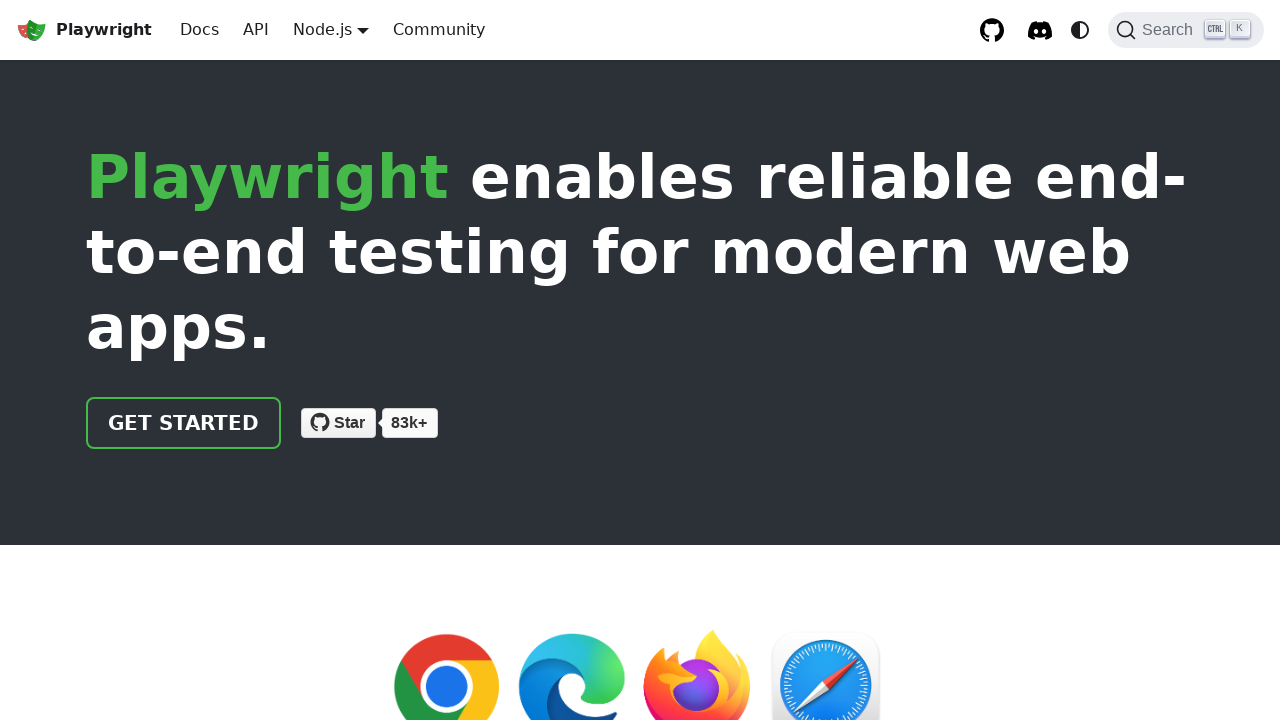

Located the Get Started link
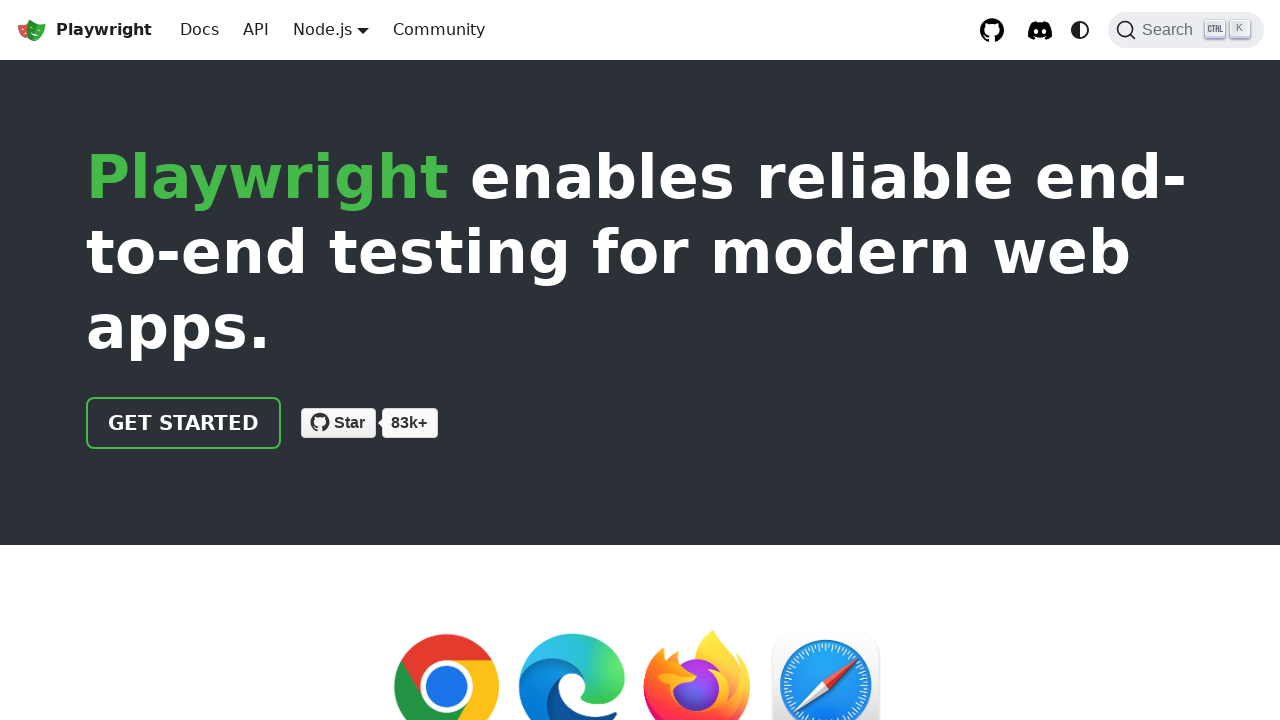

Verified Get Started link href is '/docs/intro'
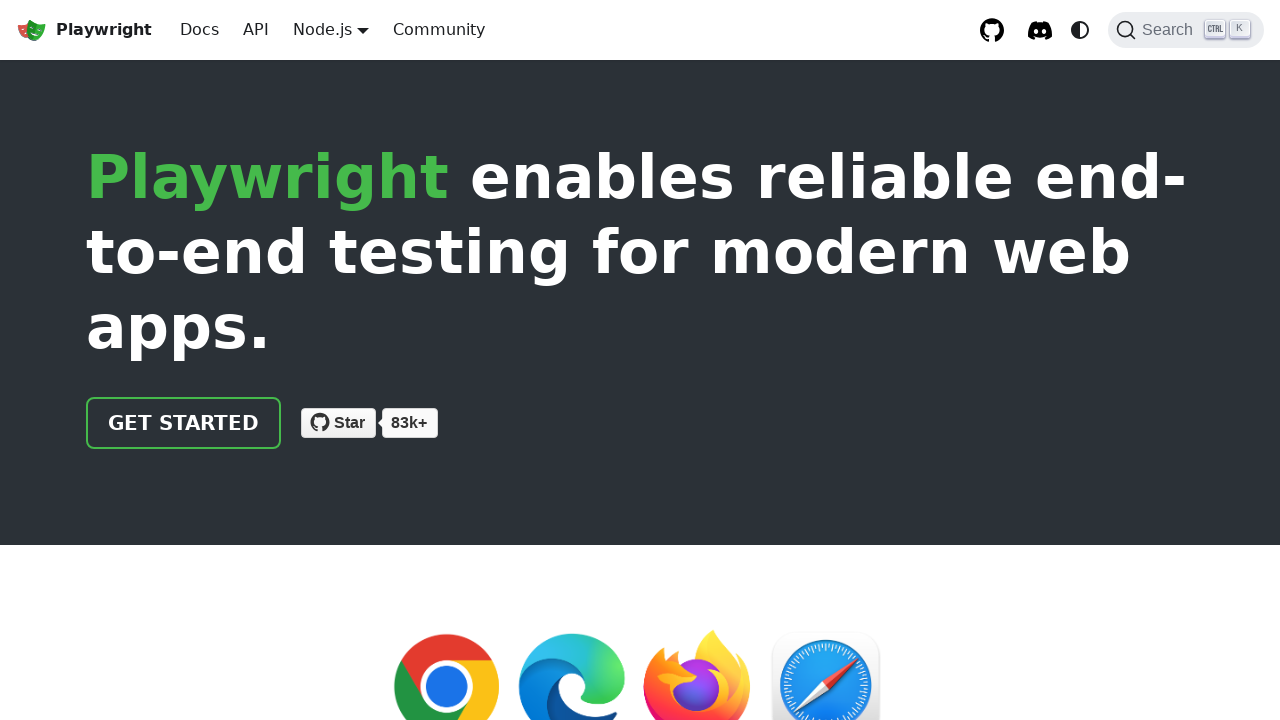

Clicked the Get Started link at (184, 423) on internal:text="Get Started"i
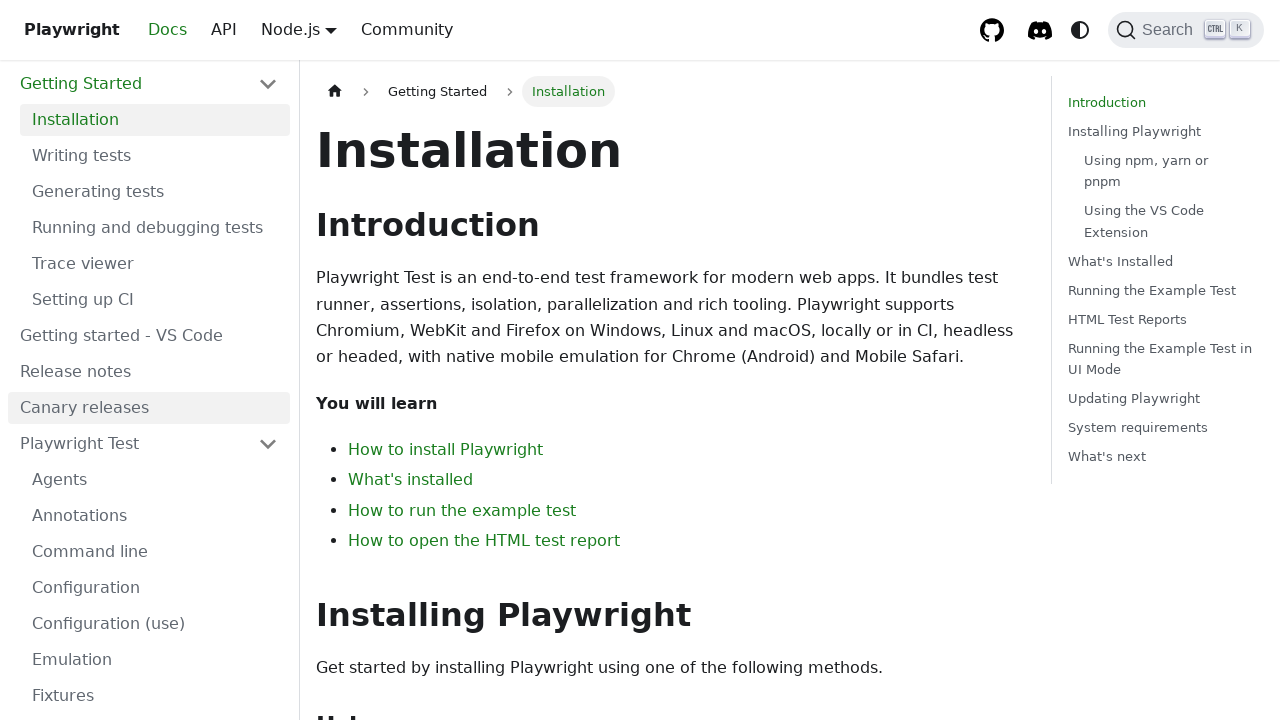

Navigated to intro page and URL confirmed
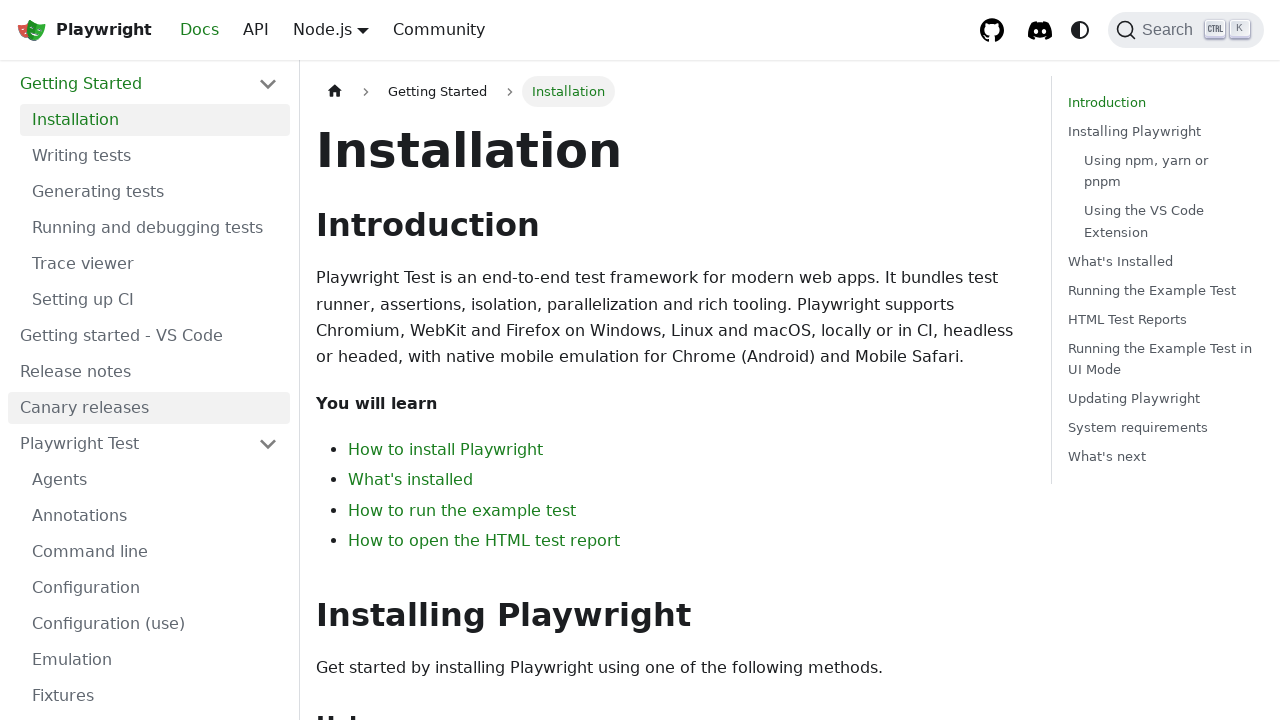

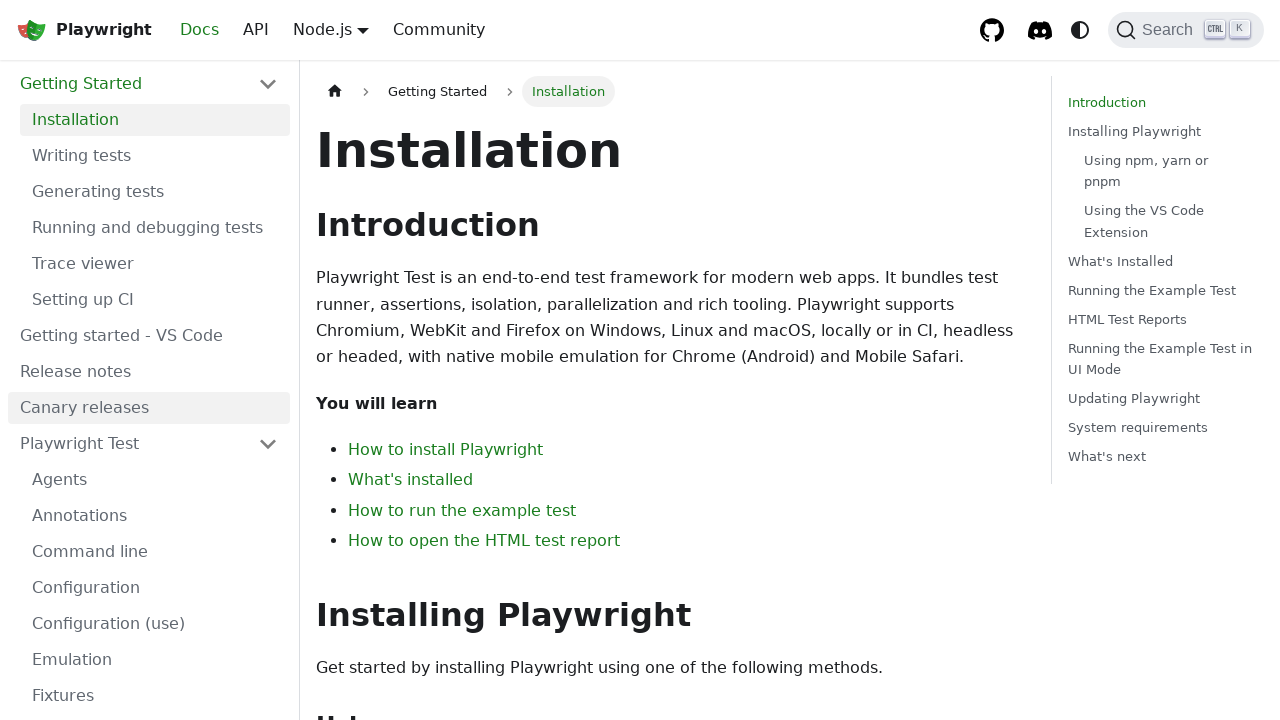